Navigates to a demo frames test page and fills an input field with text

Starting URL: https://applitools.github.io/demo/TestPages/FramesTestPage/

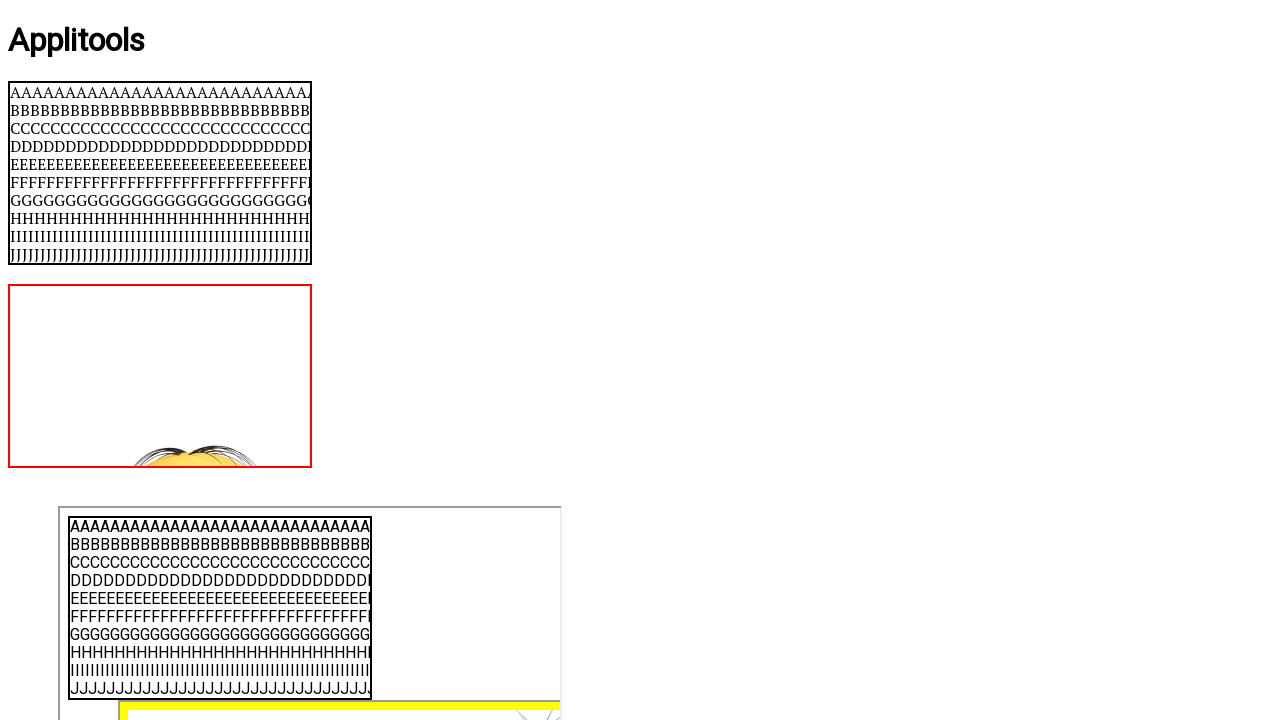

Waited for input element to be available
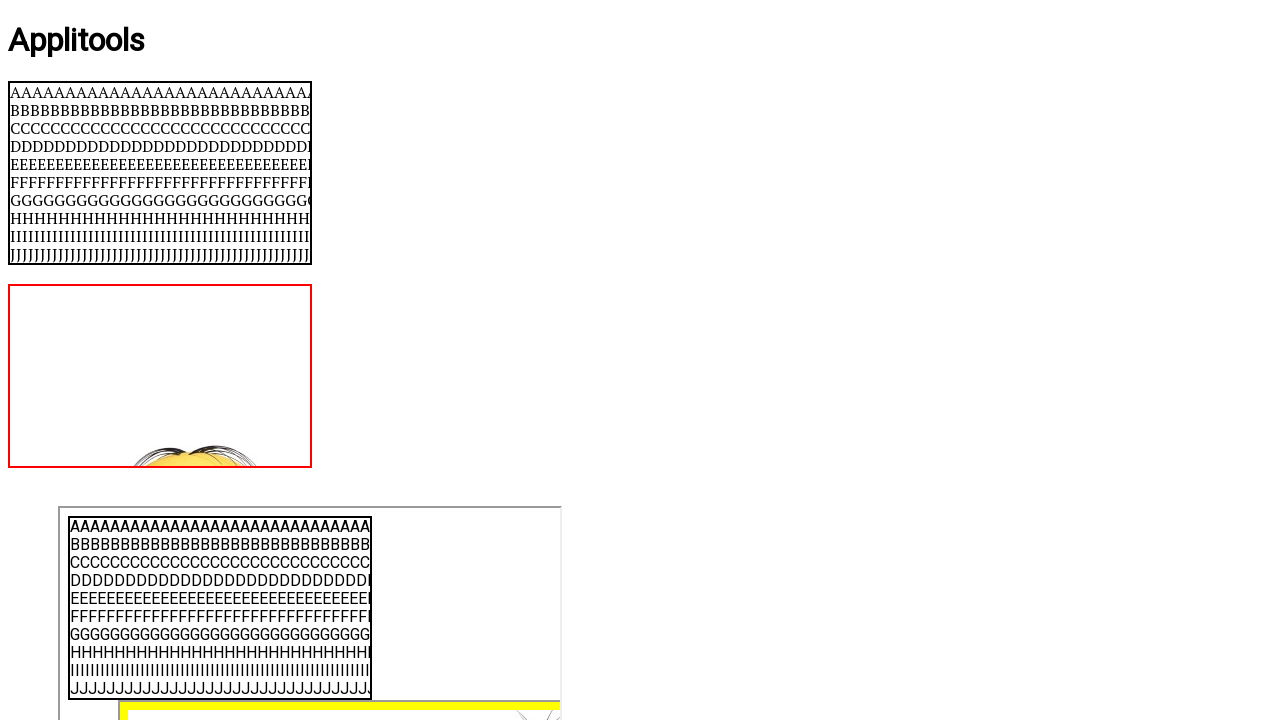

Filled input field with 'My Input' on input
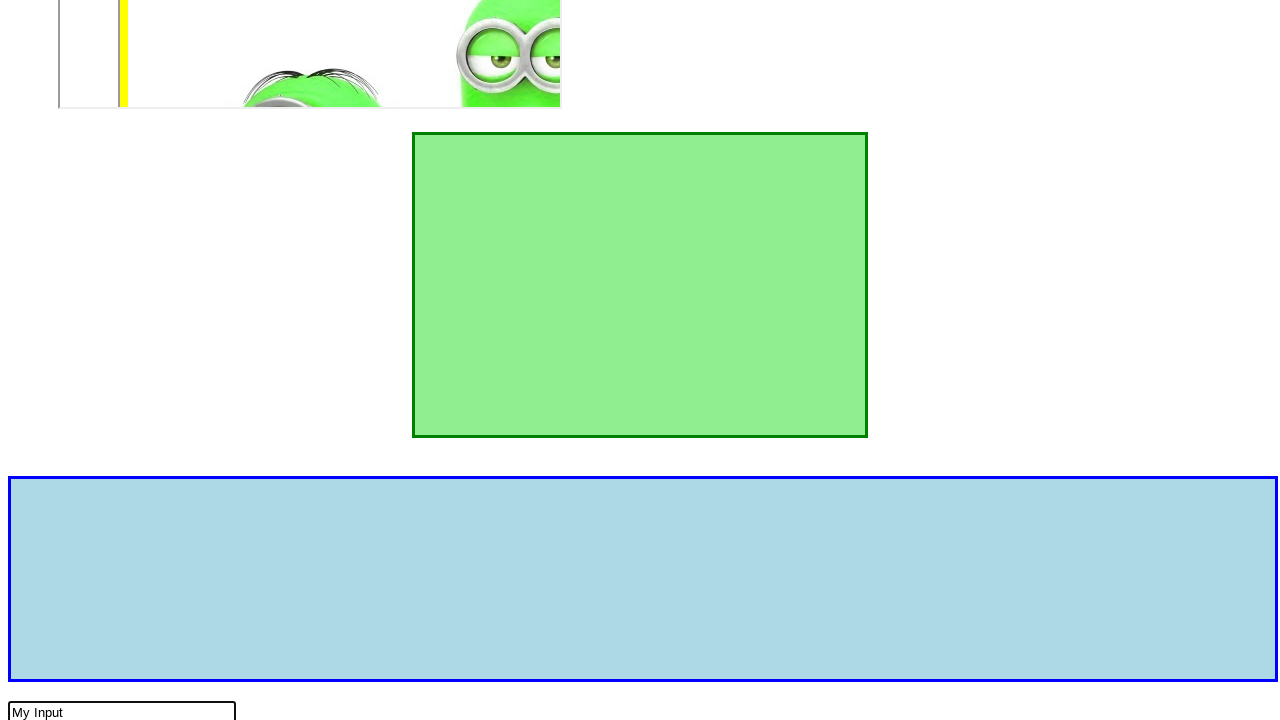

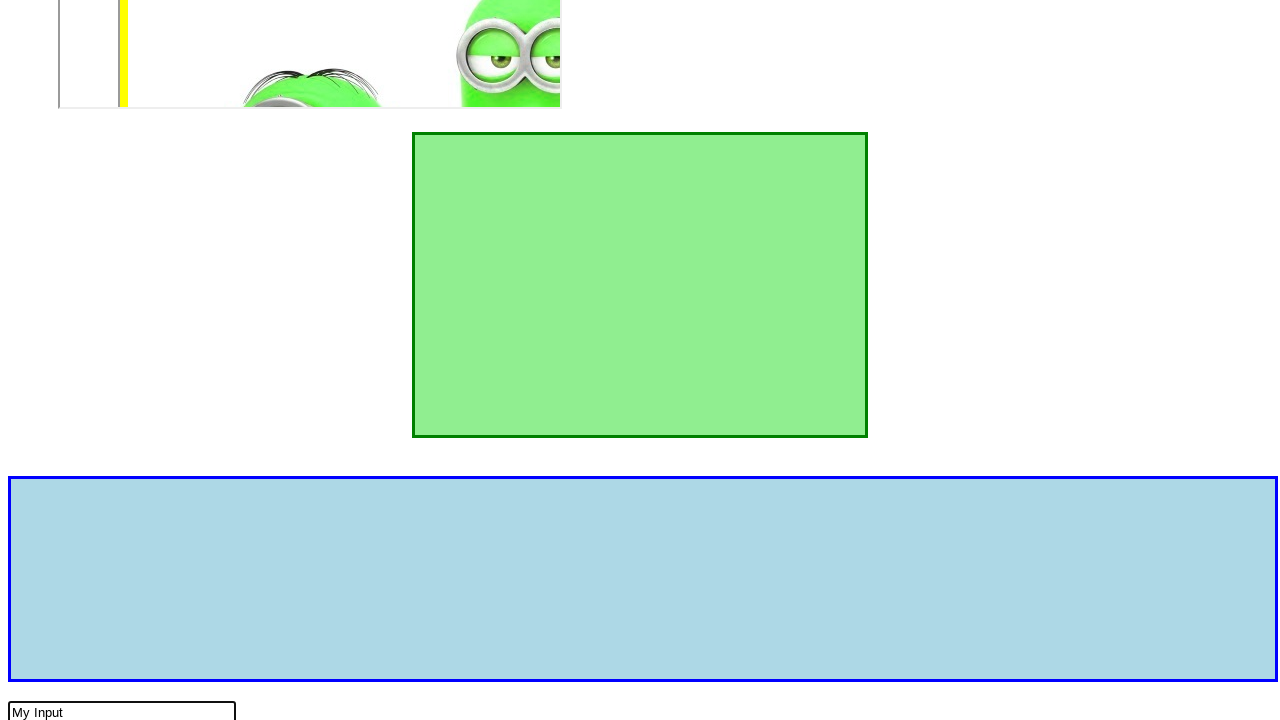